Tests a checkout form by filling in personal information, billing address, and payment details, then submitting the form.

Starting URL: https://getbootstrap.com/docs/4.0/examples/checkout/

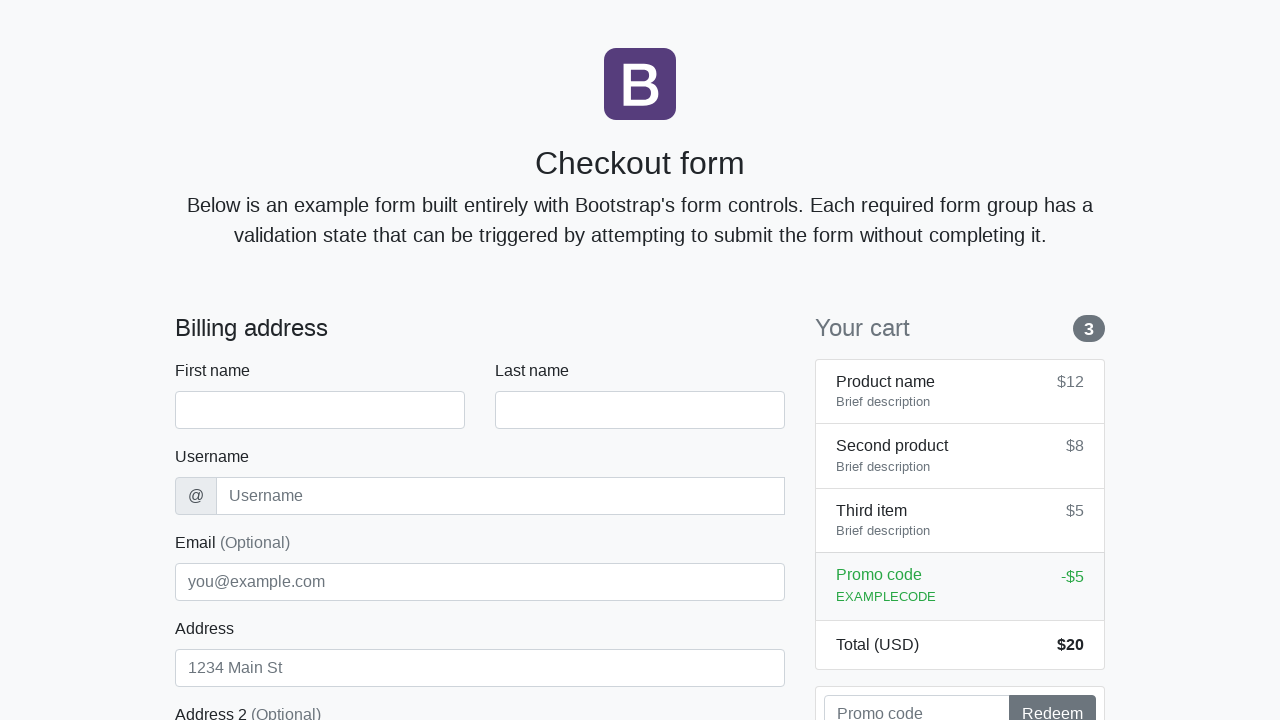

Waited for checkout form to load
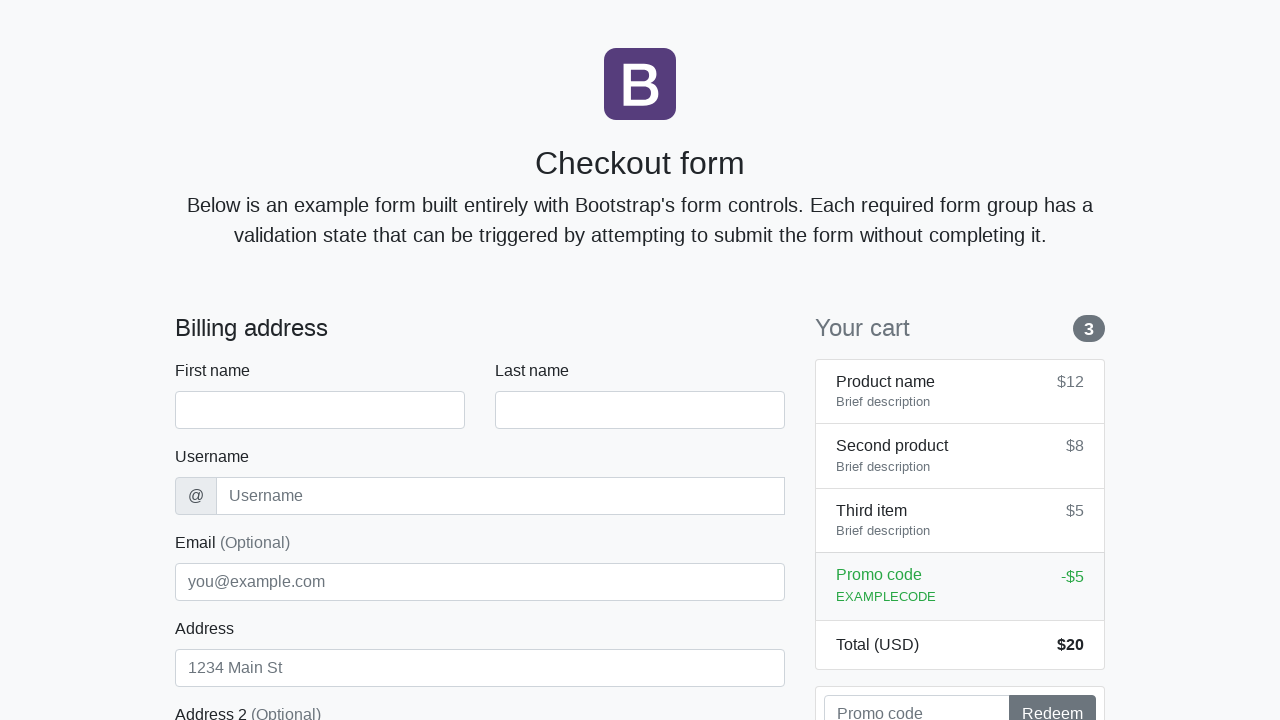

Filled first name with 'Jennifer' on #firstName
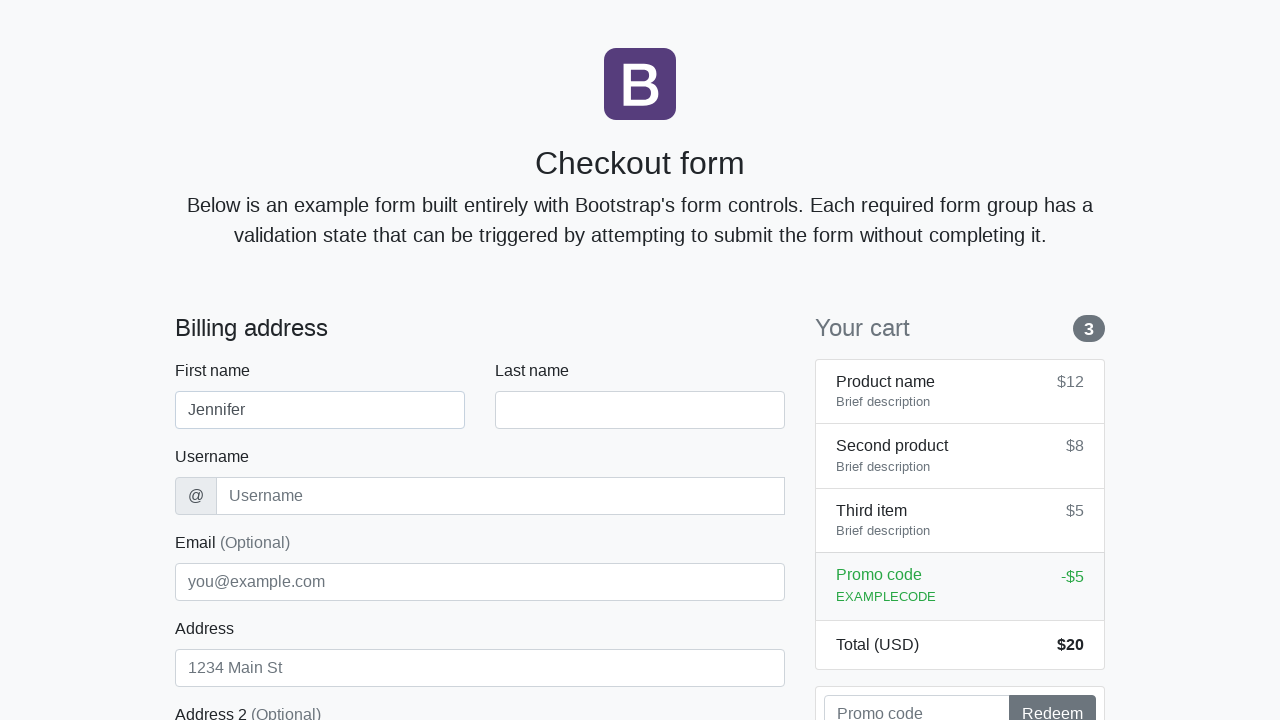

Filled last name with 'Wilson' on #lastName
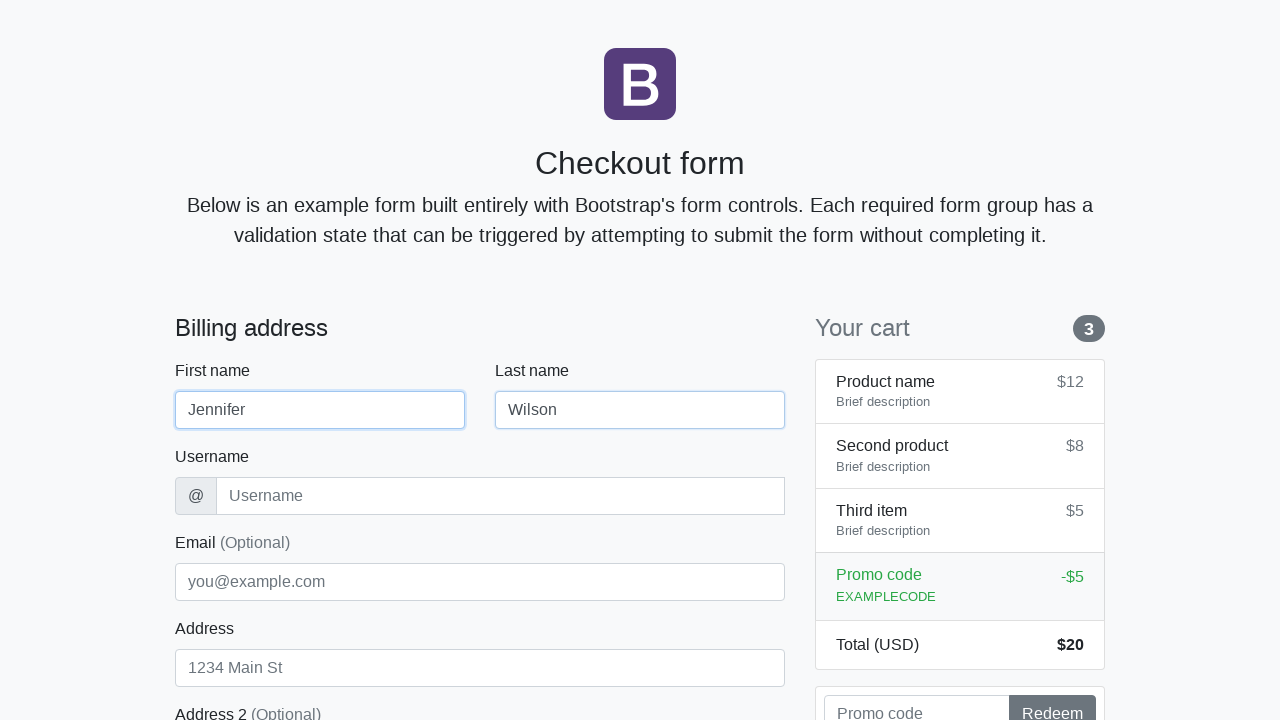

Filled username with 'jwilson2023' on #username
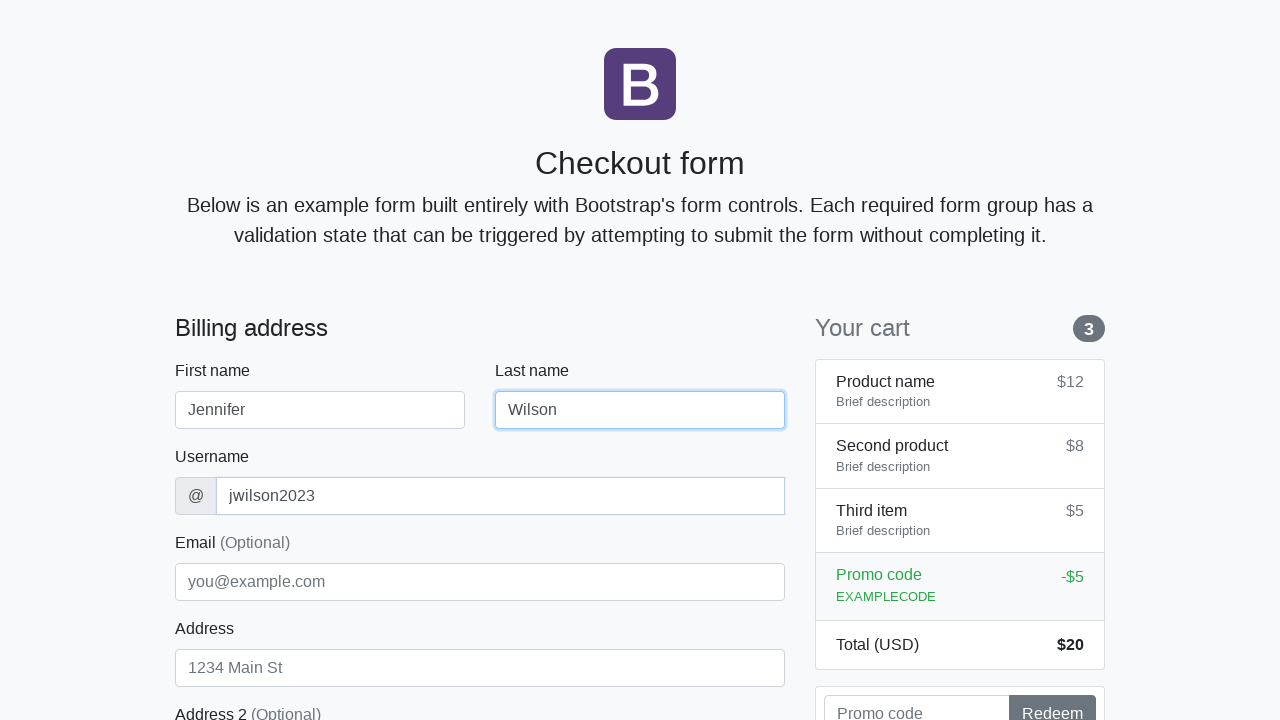

Filled address with 'Elm Street 987' on #address
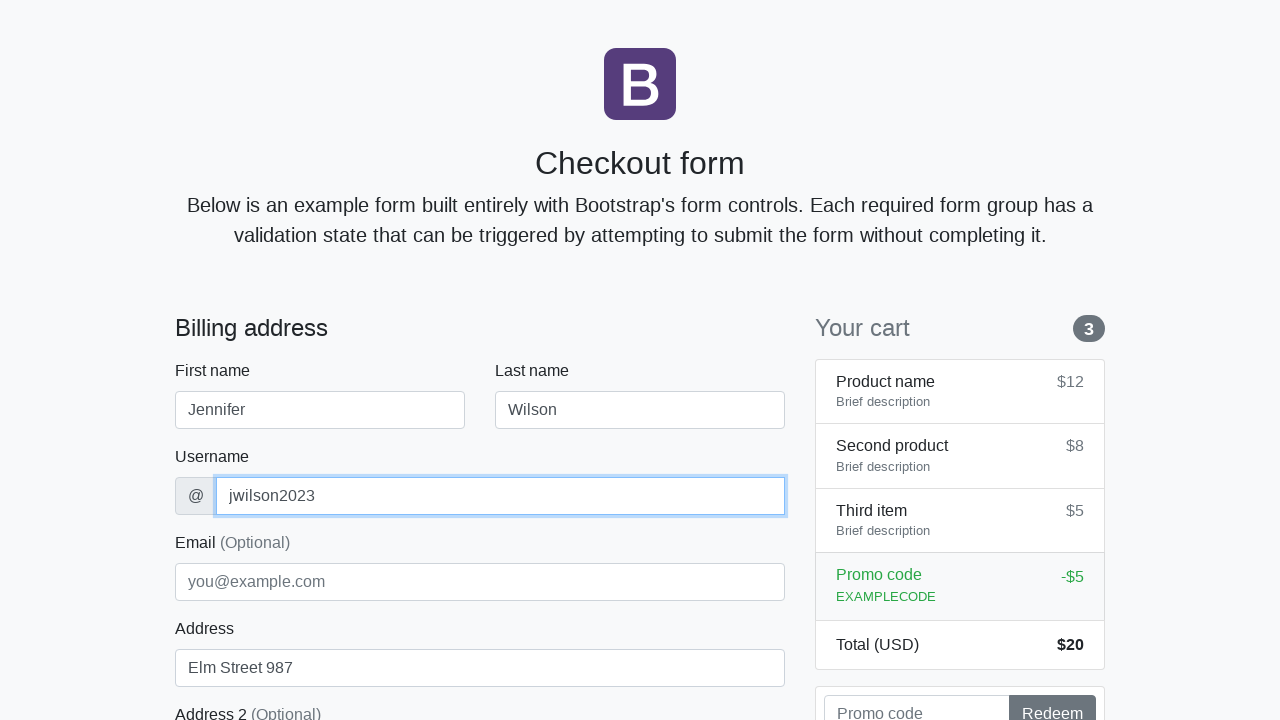

Filled email with 'jen.wilson@sample.com' on #email
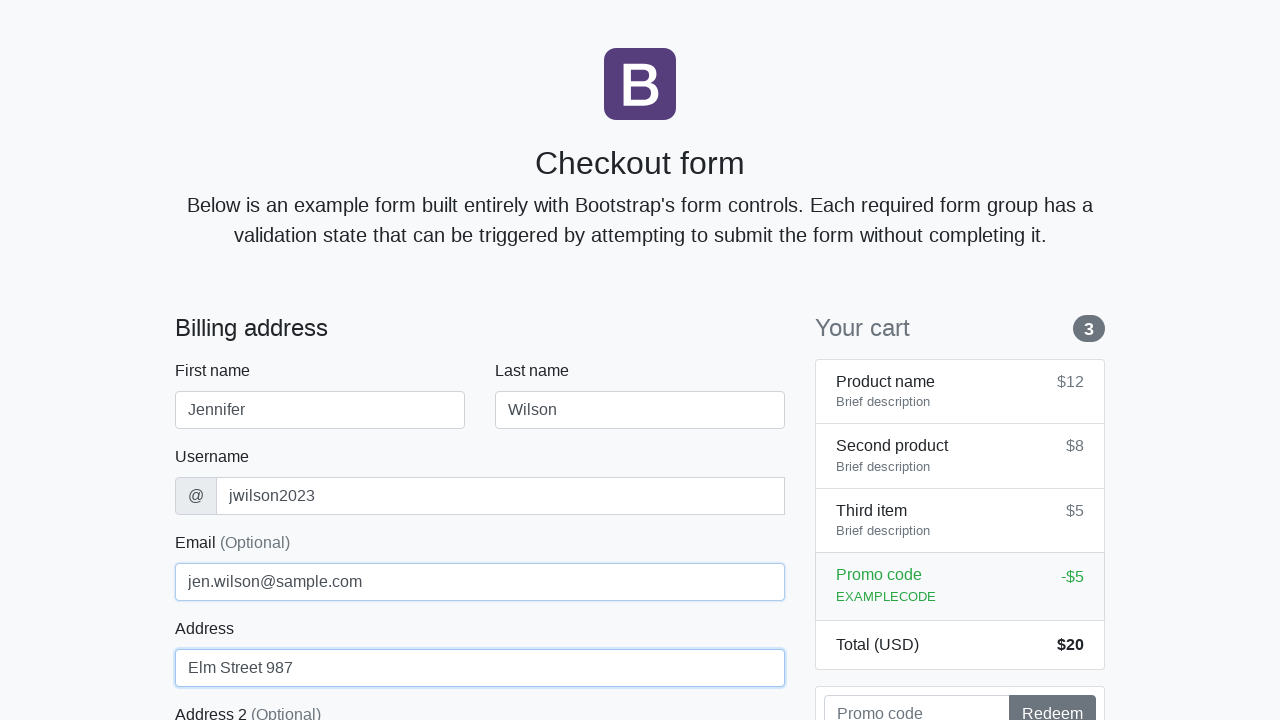

Selected country 'United States' on #country
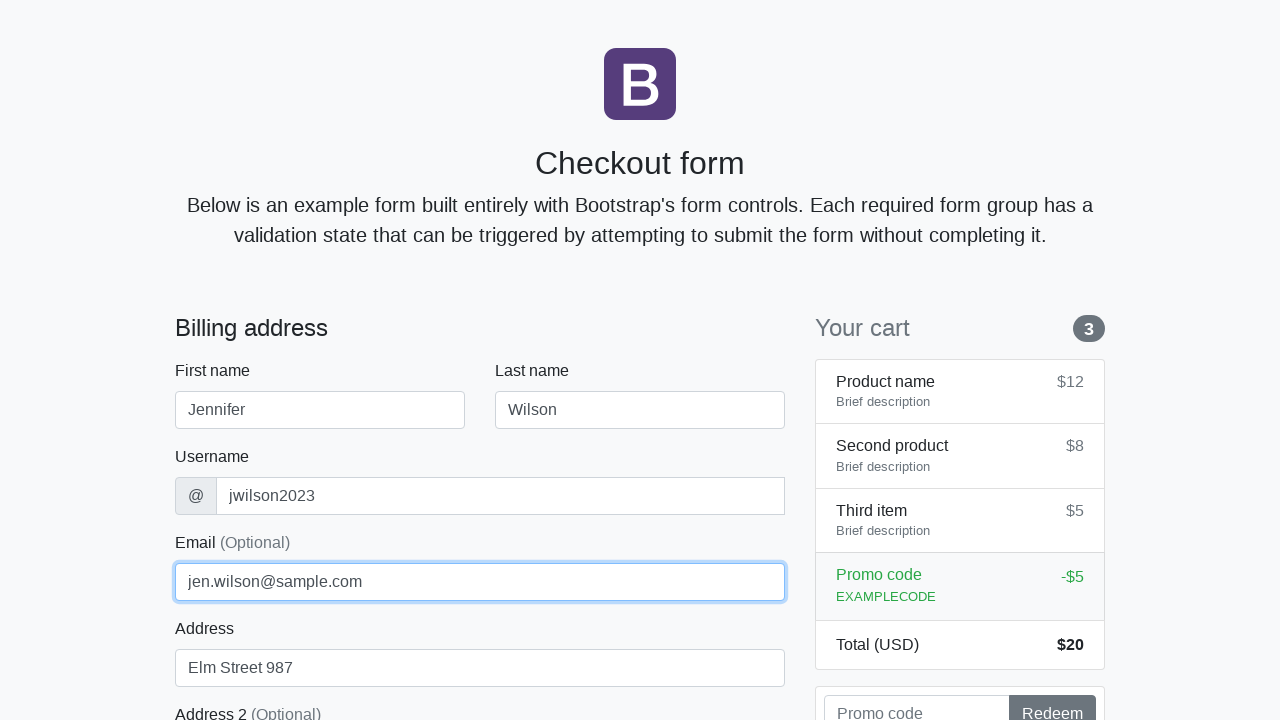

Selected state 'California' on #state
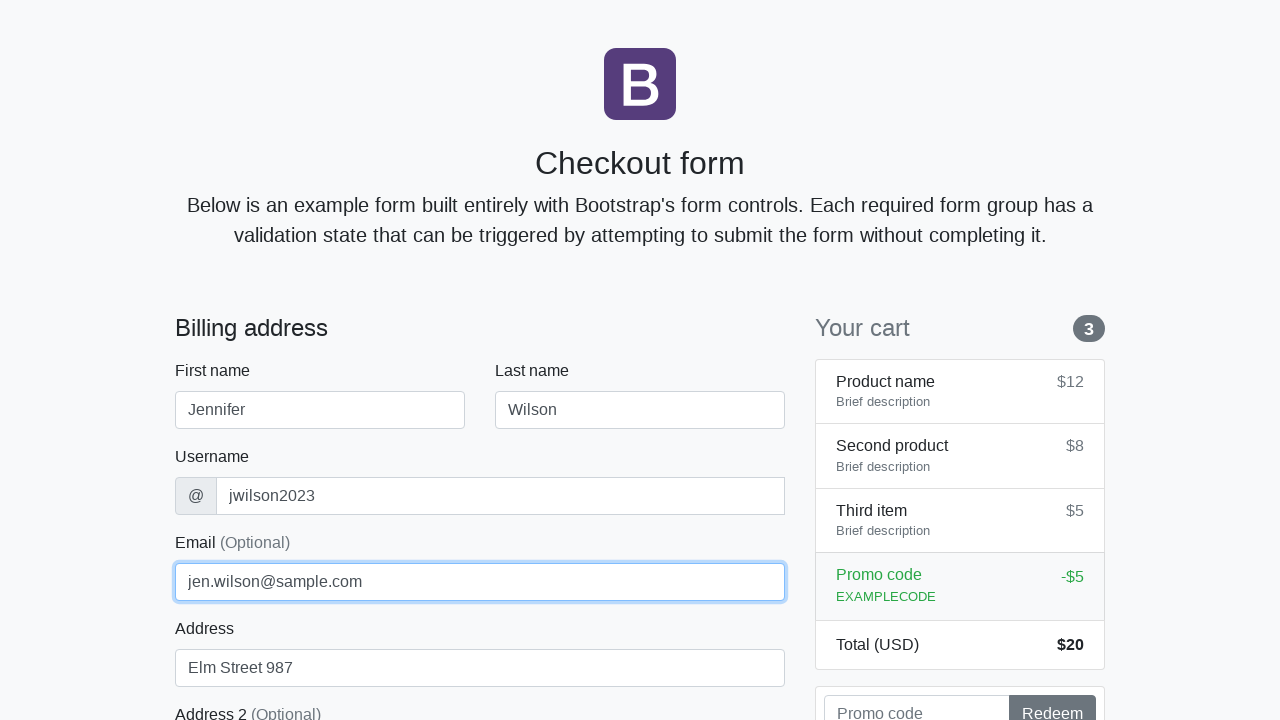

Filled zip code with '93001' on #zip
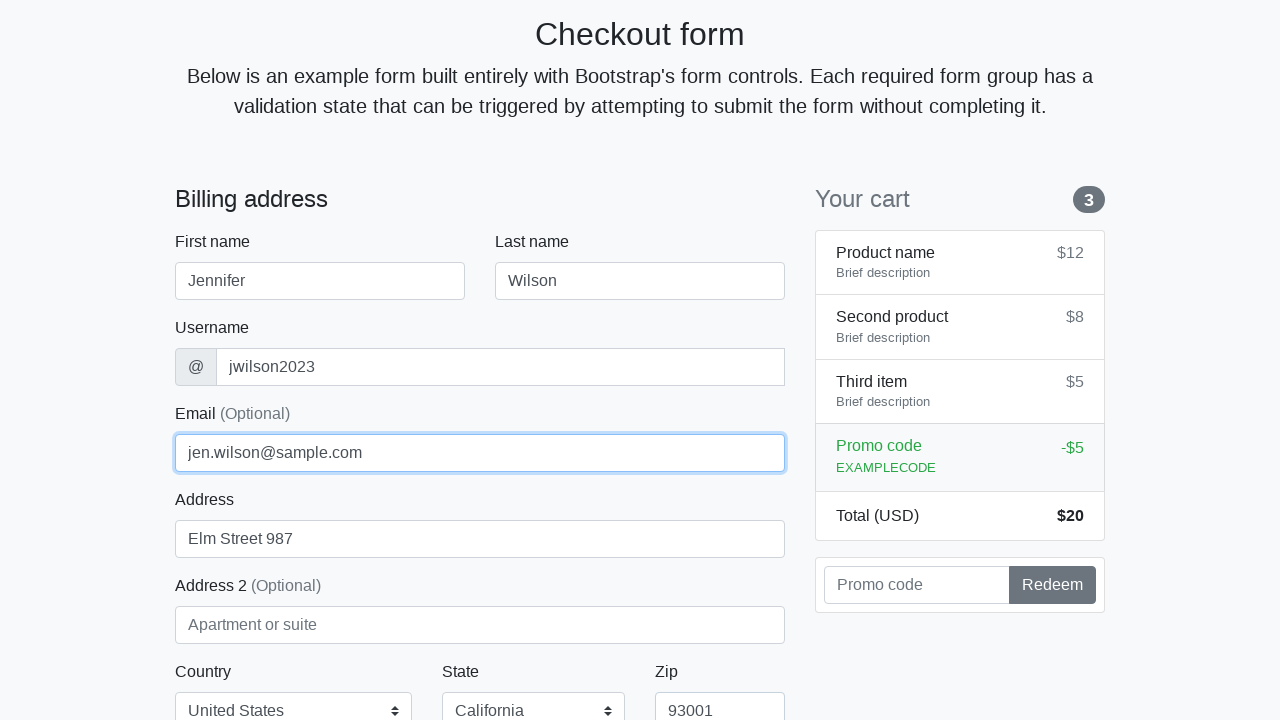

Filled credit card name with 'Jennifer Wilson' on #cc-name
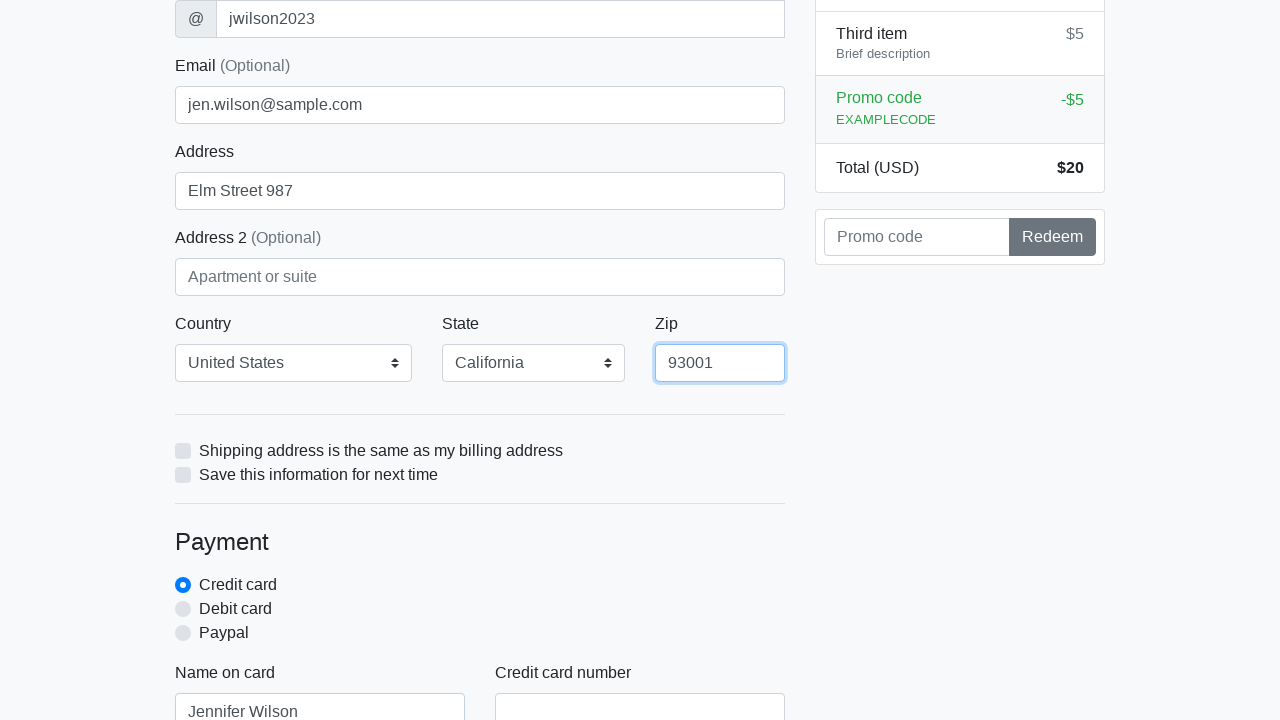

Filled credit card number with '5281037048916168' on #cc-number
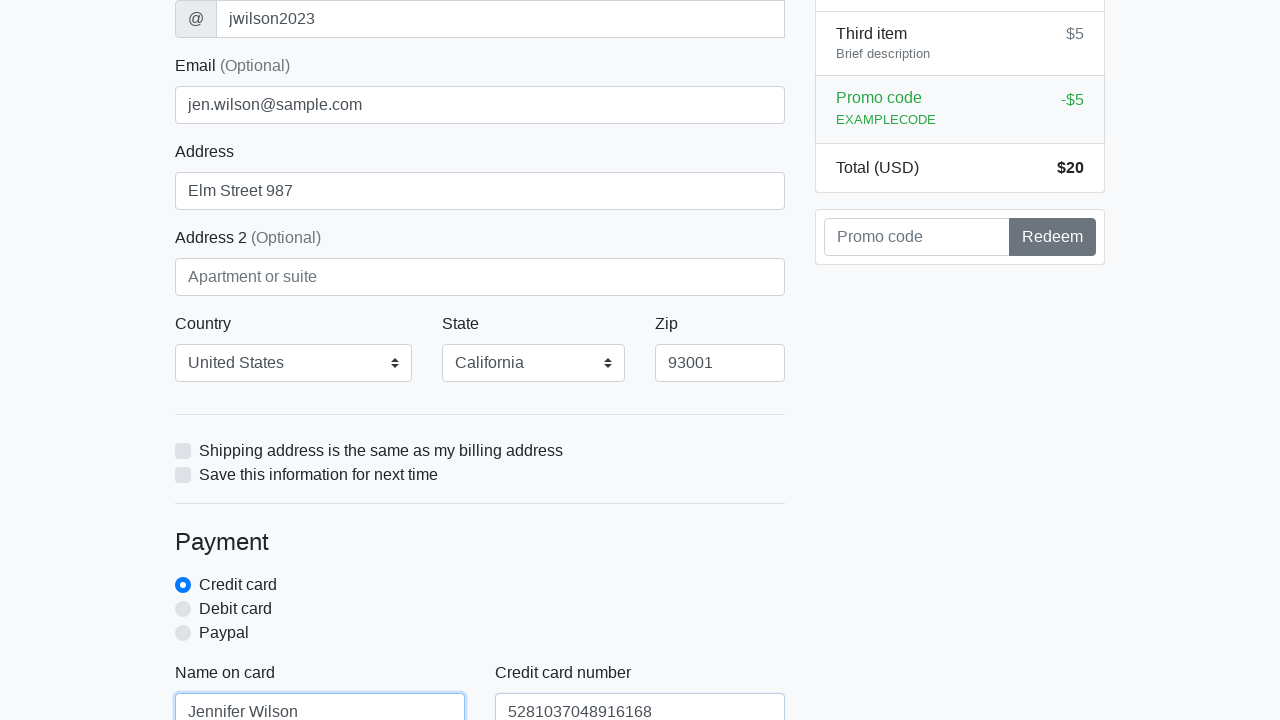

Filled credit card expiration with '09/25' on #cc-expiration
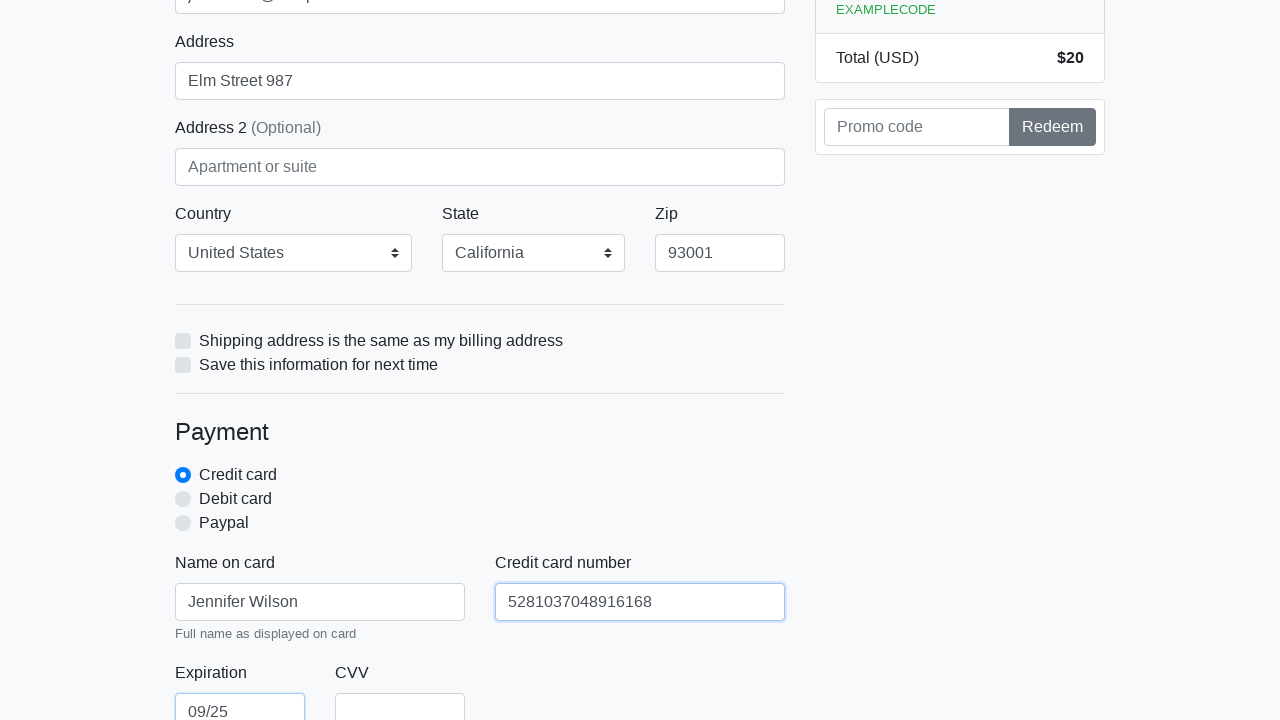

Filled credit card CVV with '890' on #cc-cvv
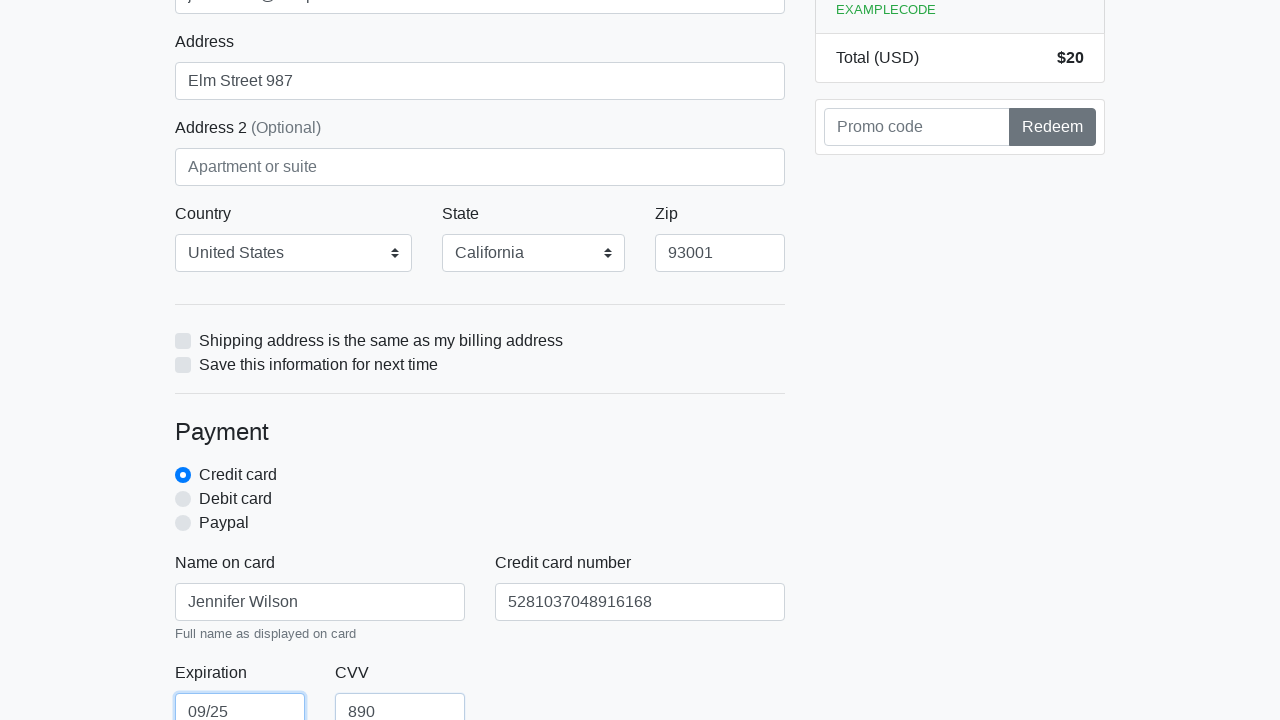

Clicked proceed button to submit checkout form at (480, 500) on xpath=/html/body/div/div[2]/div[2]/form/button
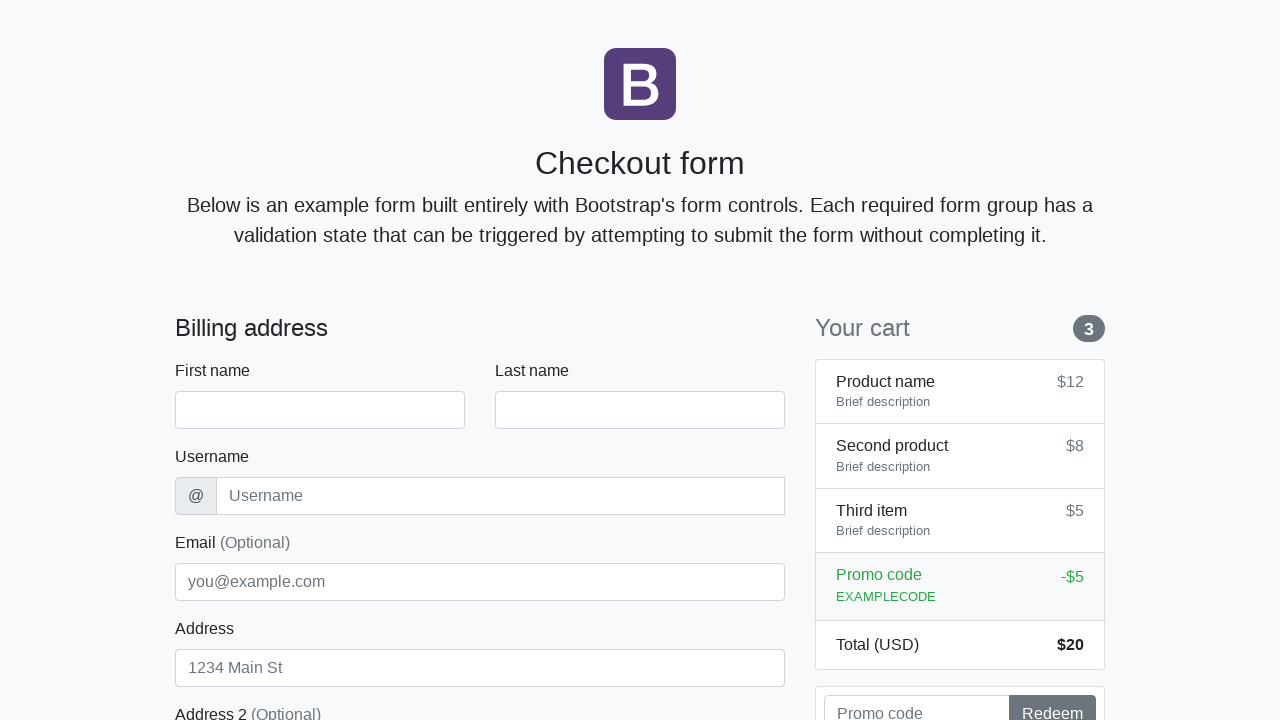

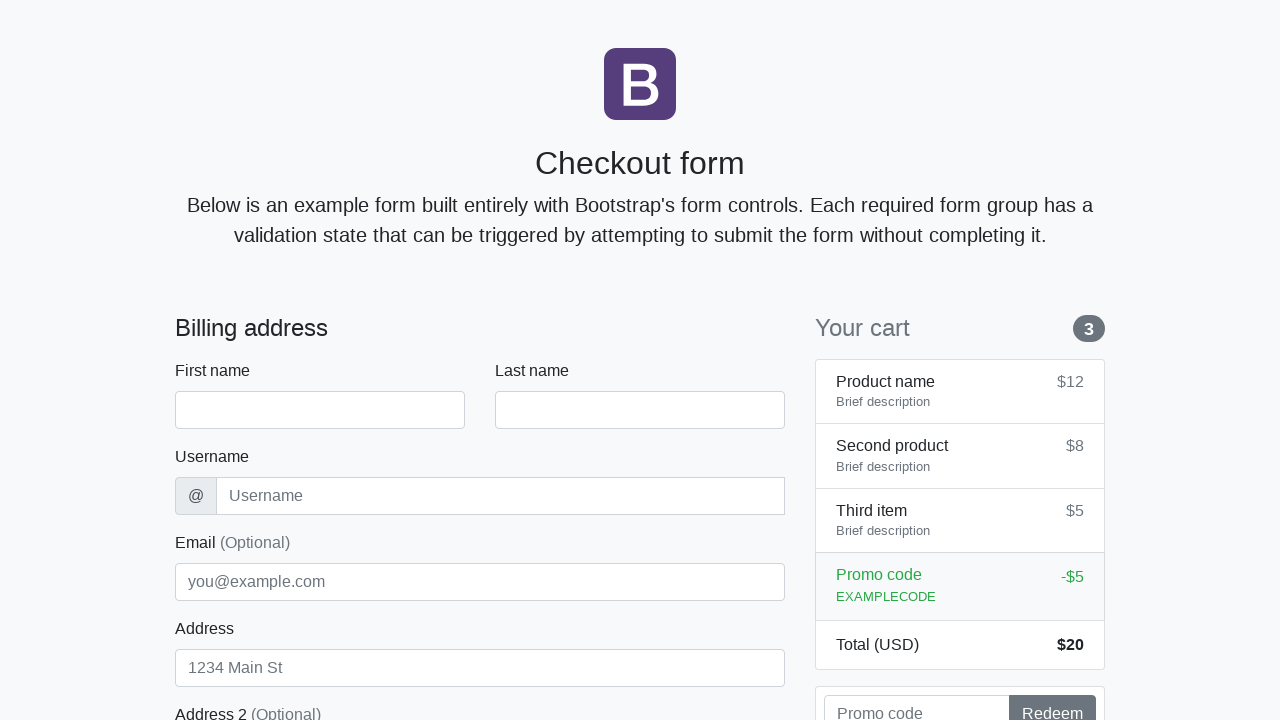